Tests that whitespace is trimmed from edited todo text

Starting URL: https://demo.playwright.dev/todomvc

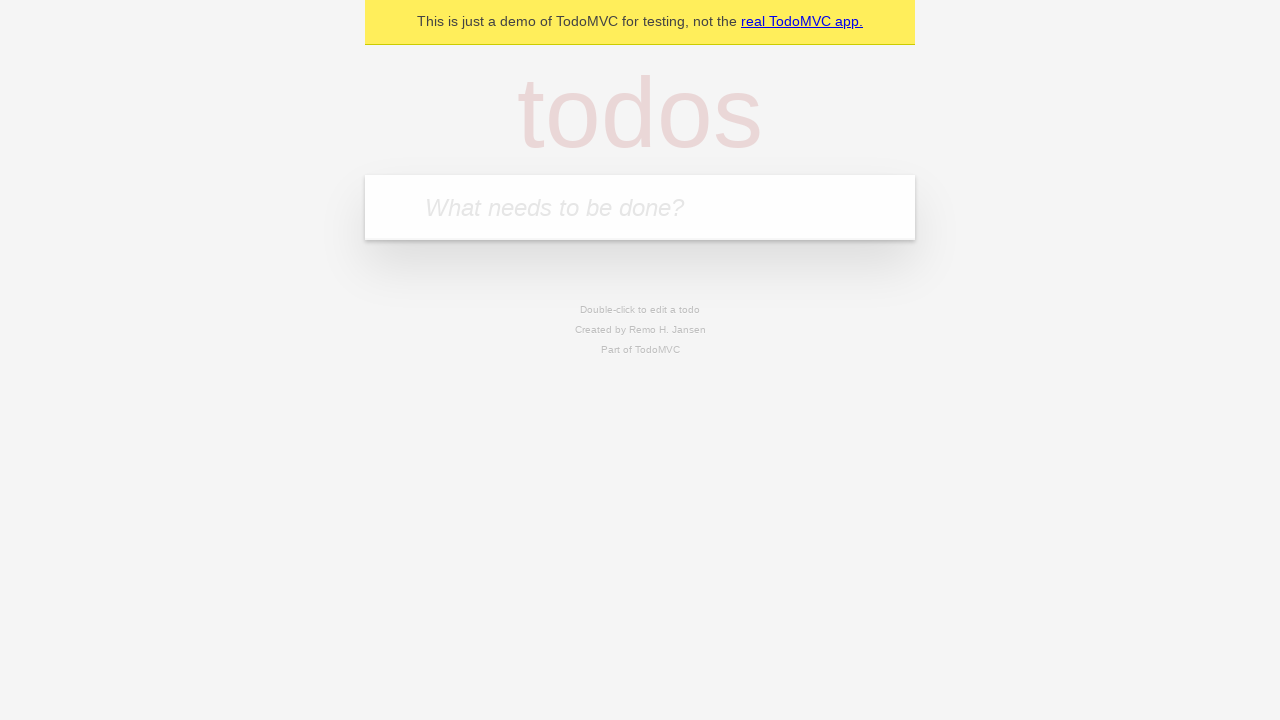

Filled new todo field with 'buy some cheese' on .new-todo
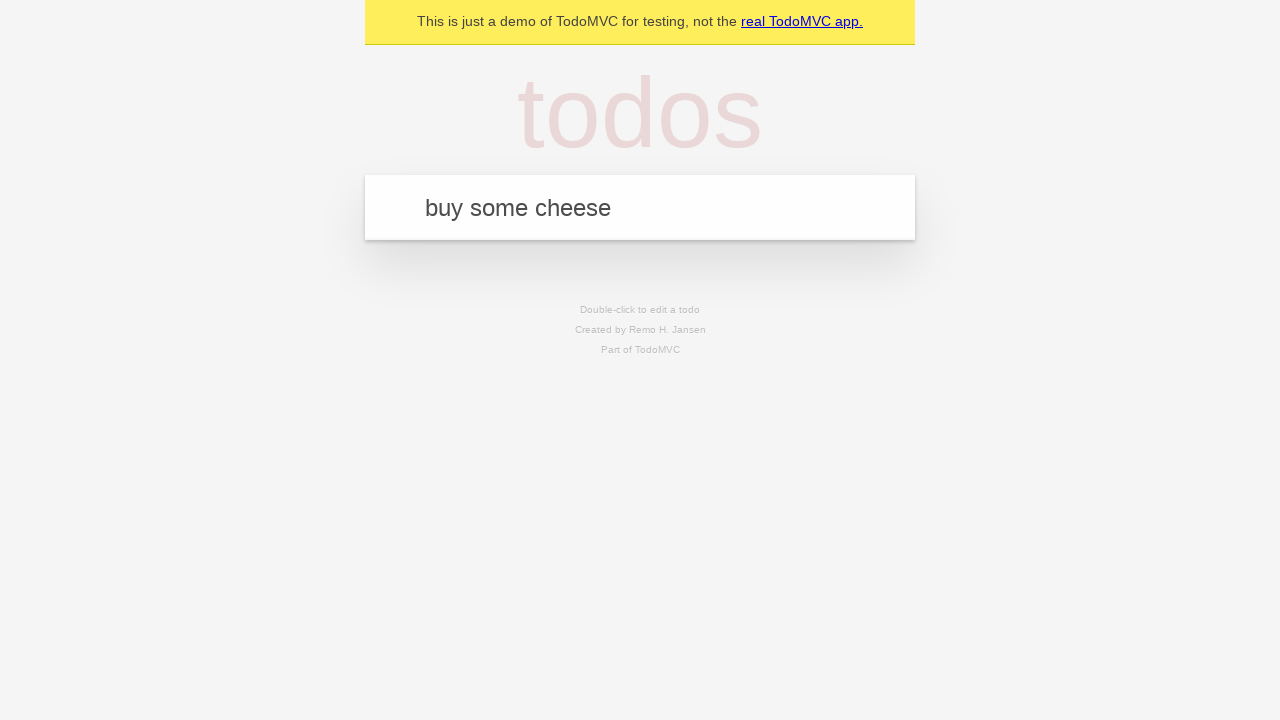

Pressed Enter to create first todo on .new-todo
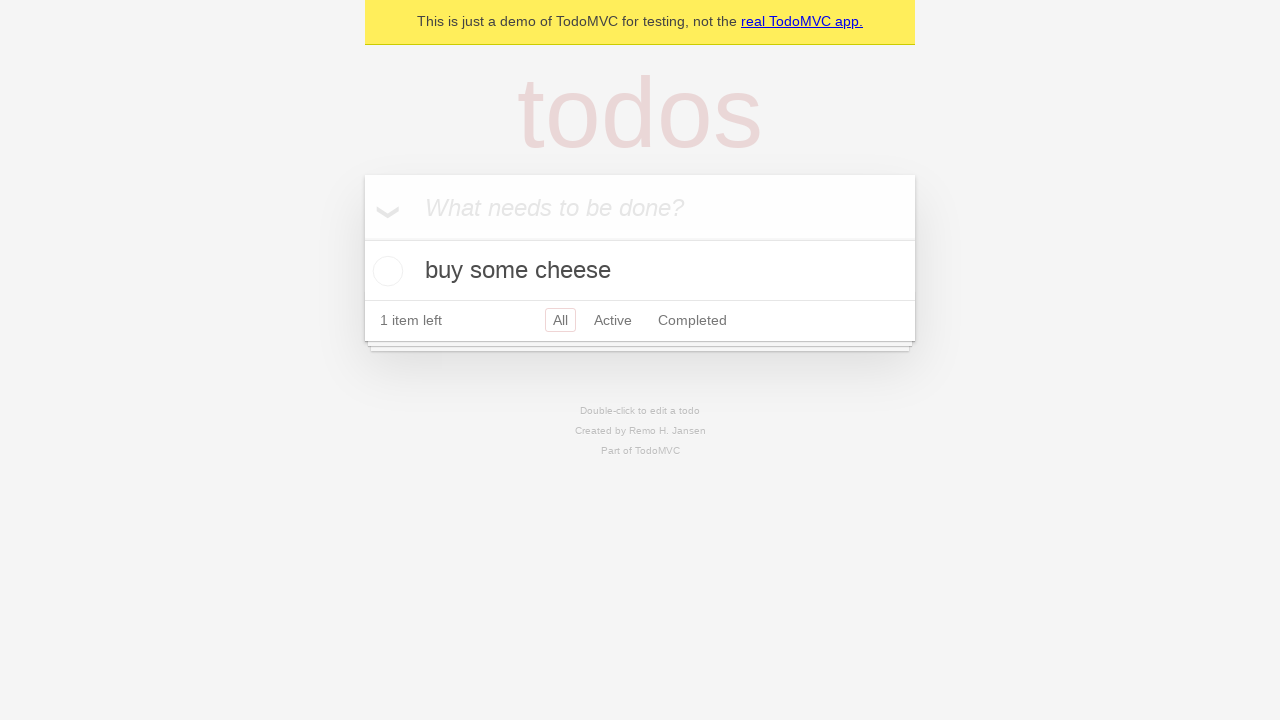

Filled new todo field with 'feed the cat' on .new-todo
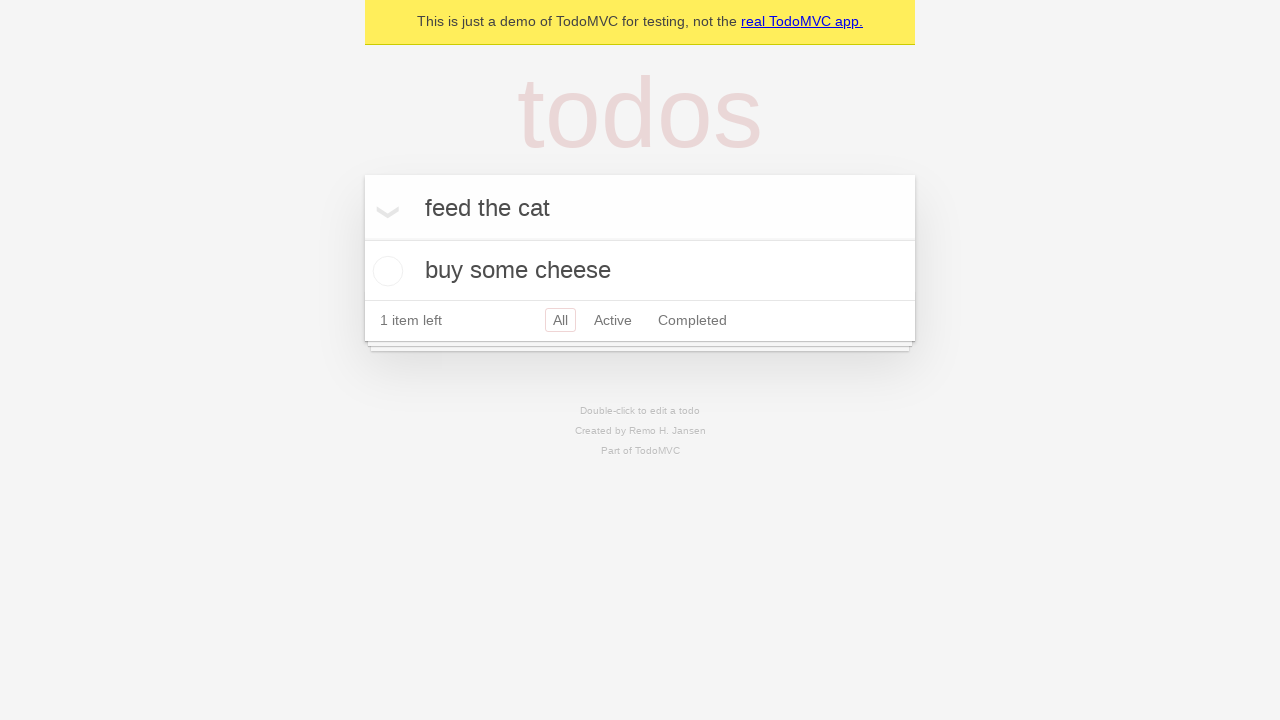

Pressed Enter to create second todo on .new-todo
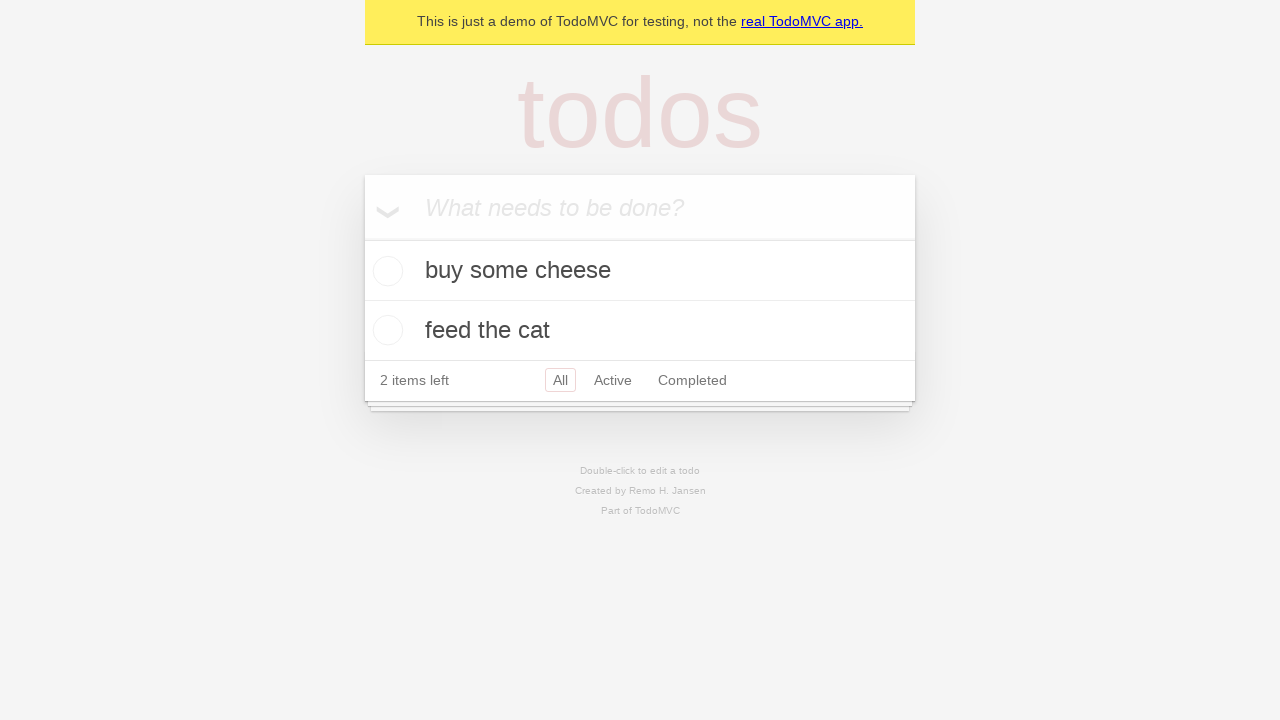

Filled new todo field with 'book a doctors appointment' on .new-todo
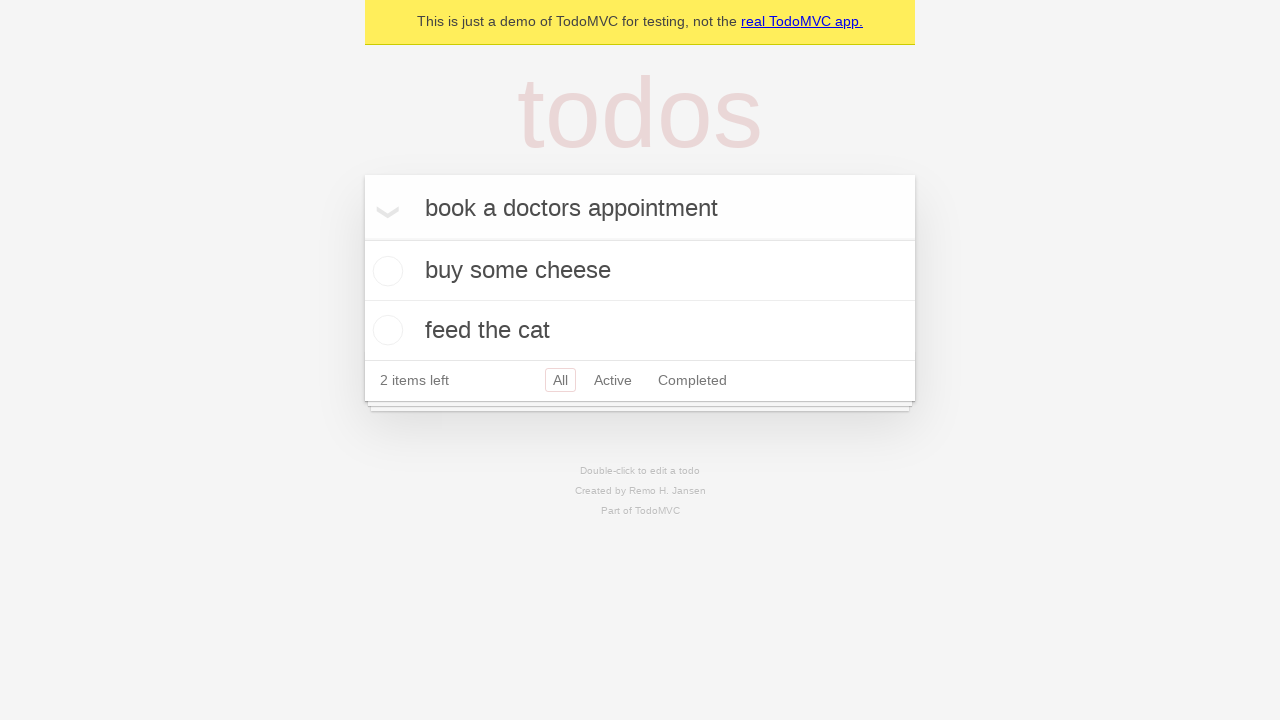

Pressed Enter to create third todo on .new-todo
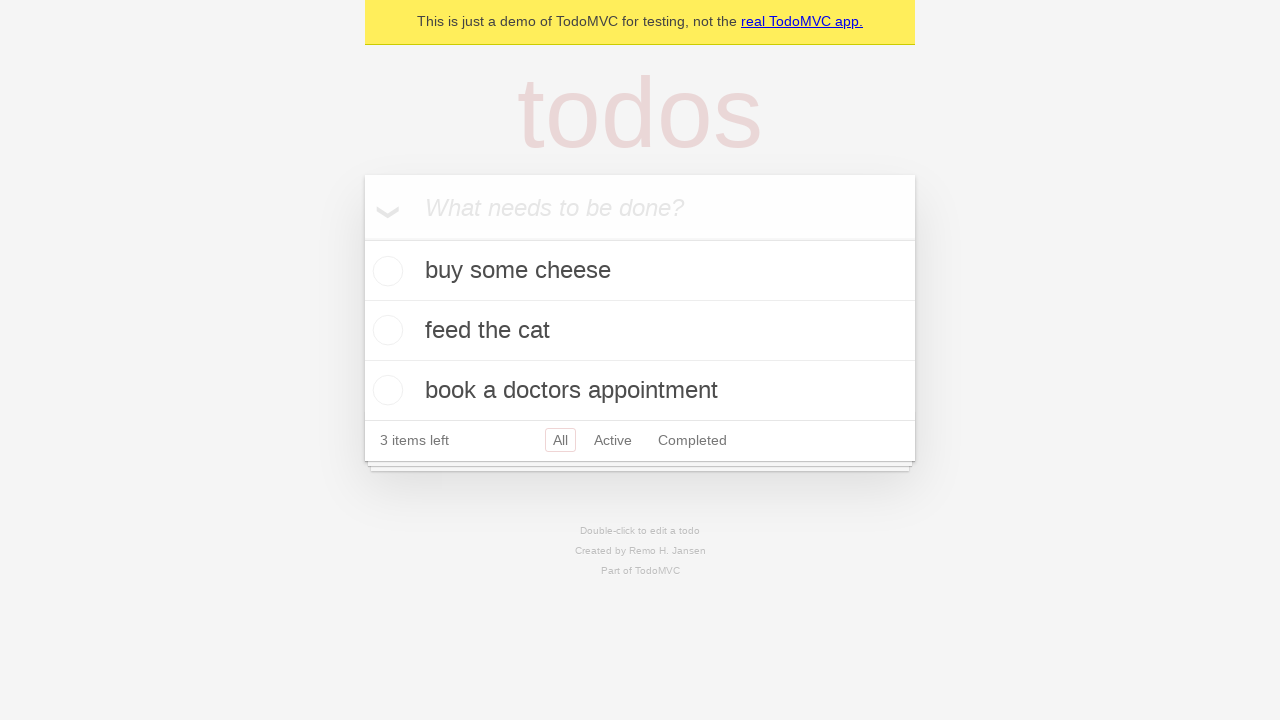

Double-clicked second todo to enter edit mode at (640, 331) on .todo-list li >> nth=1
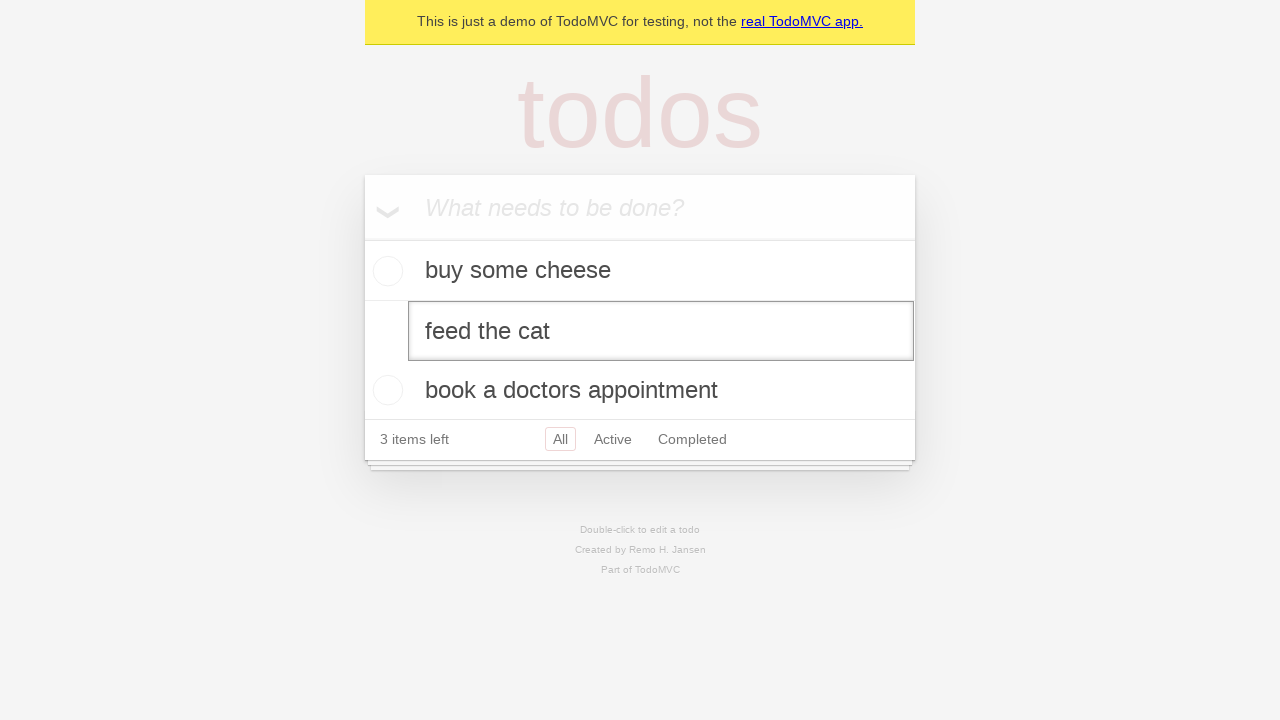

Filled edit field with whitespace-padded text '    buy some sausages    ' on .todo-list li >> nth=1 >> .edit
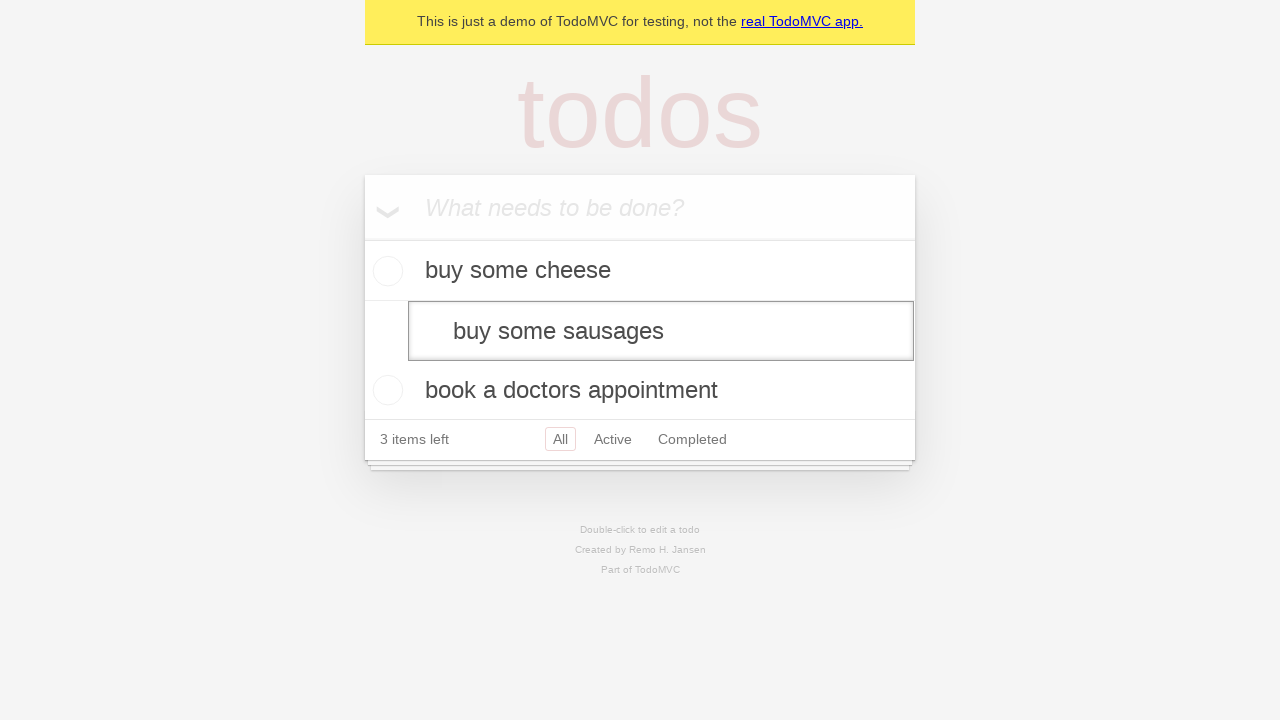

Pressed Enter to save edited todo and verify whitespace is trimmed on .todo-list li >> nth=1 >> .edit
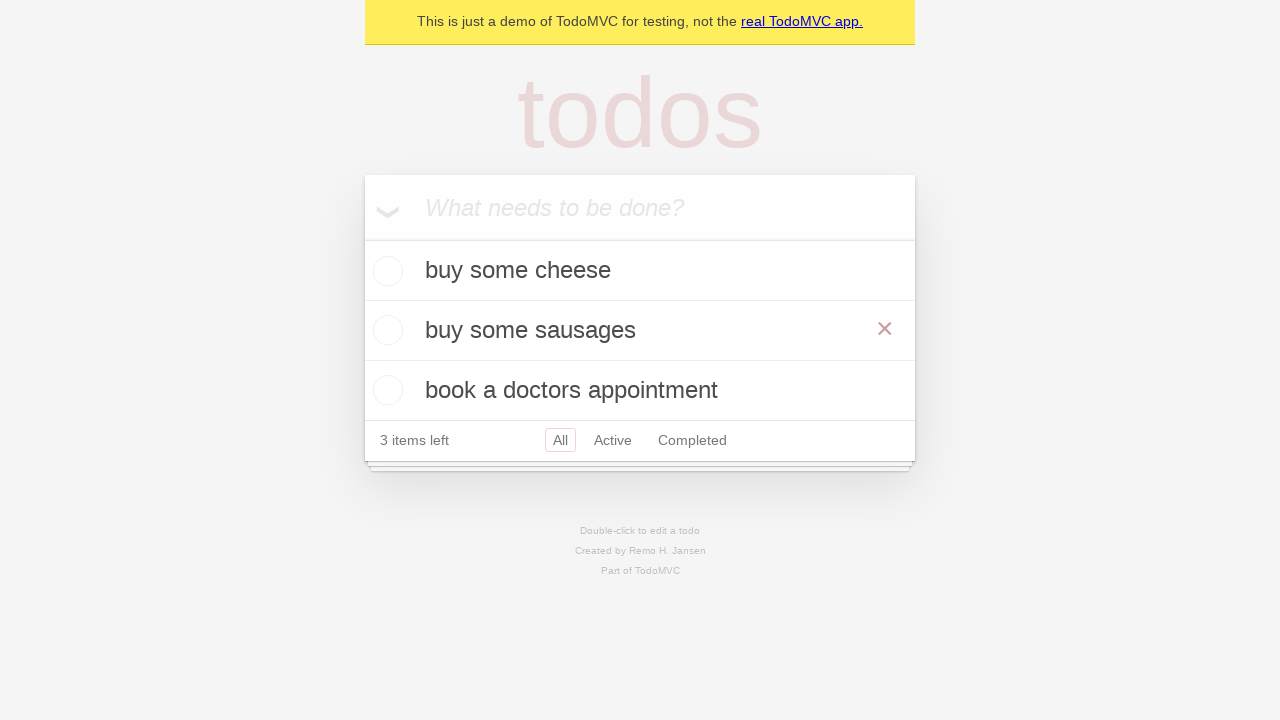

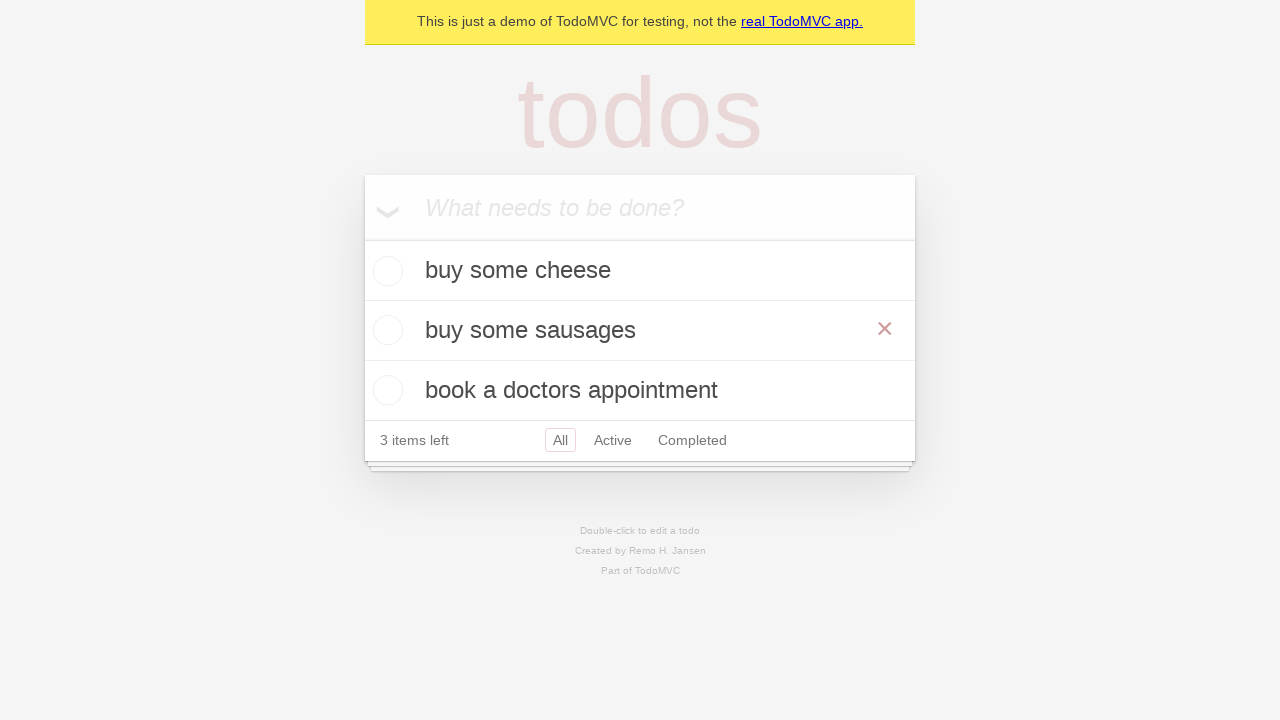